Tests American Airlines flight search functionality by selecting departure and arrival airports, number of passengers, and travel dates, then submitting the search form

Starting URL: https://www.aa.com

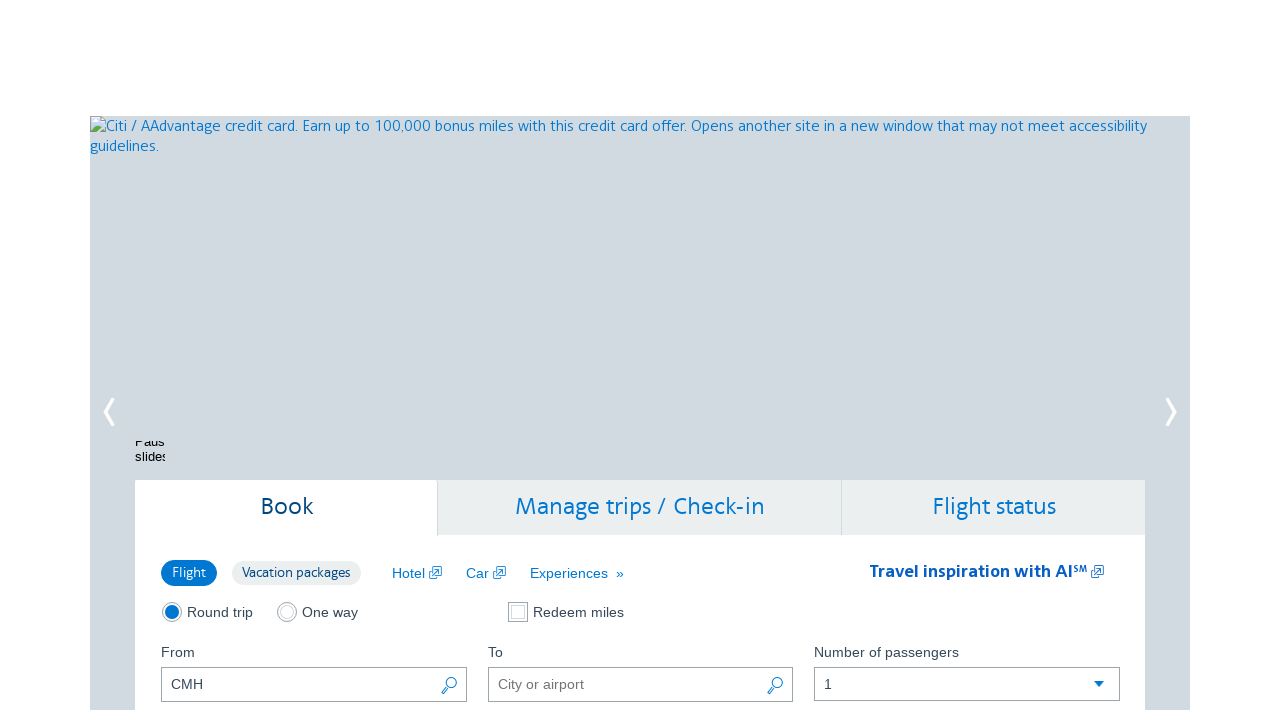

Clicked on departure airport selector at (449, 687) on xpath=//*[@id='reservationFlightSearchForm']/div[3]/div[1]/div/a/span[1]
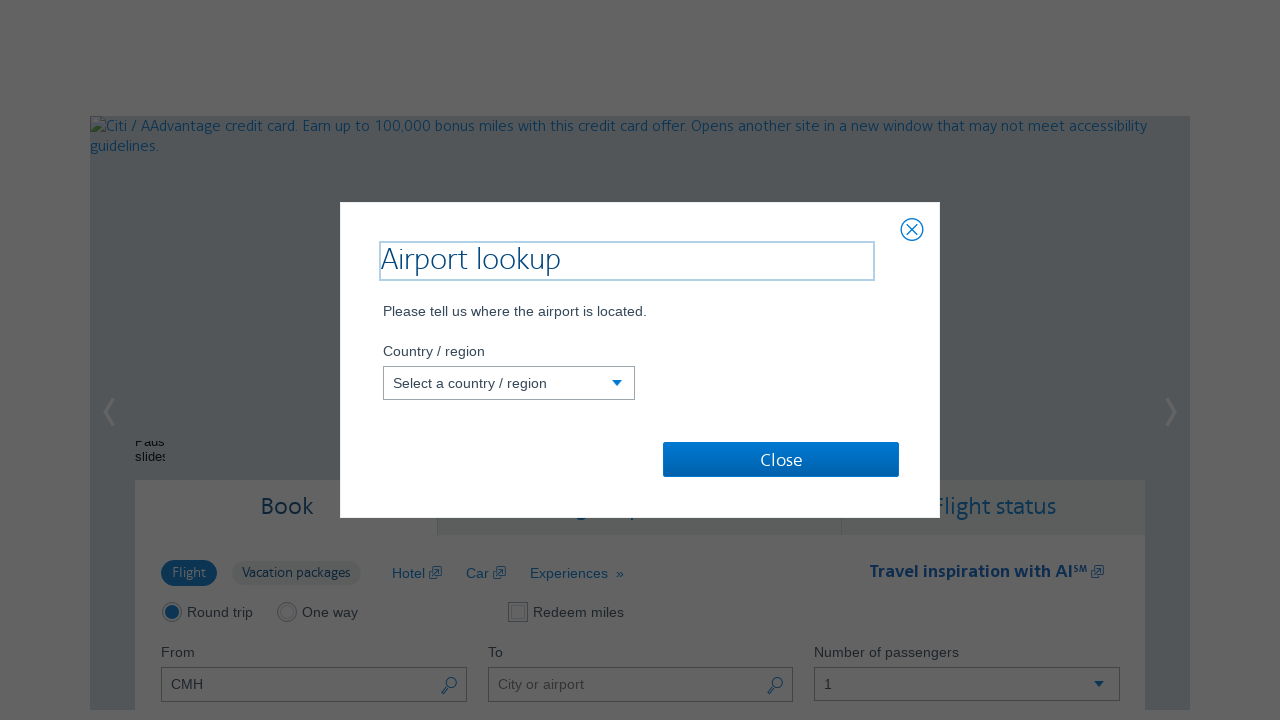

Selected US as departure country on #countryCode
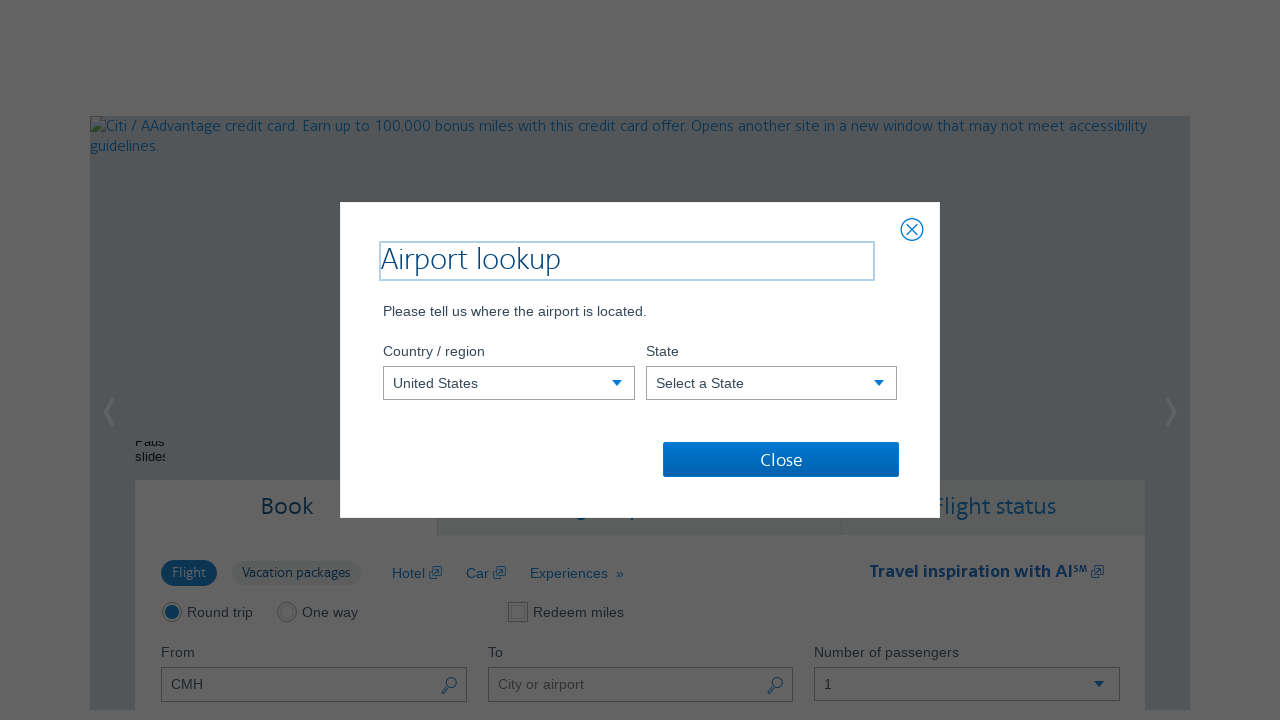

Selected Missouri (MO) as departure state on #stateCode
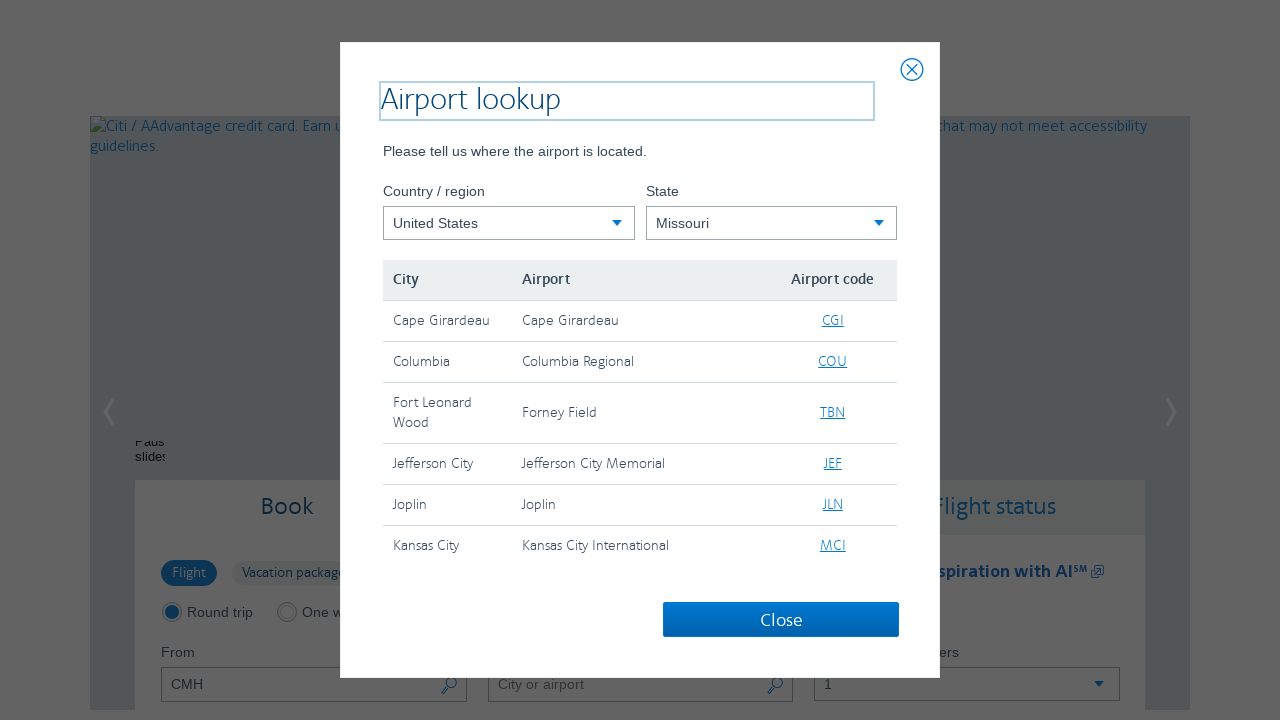

Selected Cape Girardeau airport (CGI) as departure airport at (833, 321) on xpath=//*[@id='airport_CGI']/span[1]
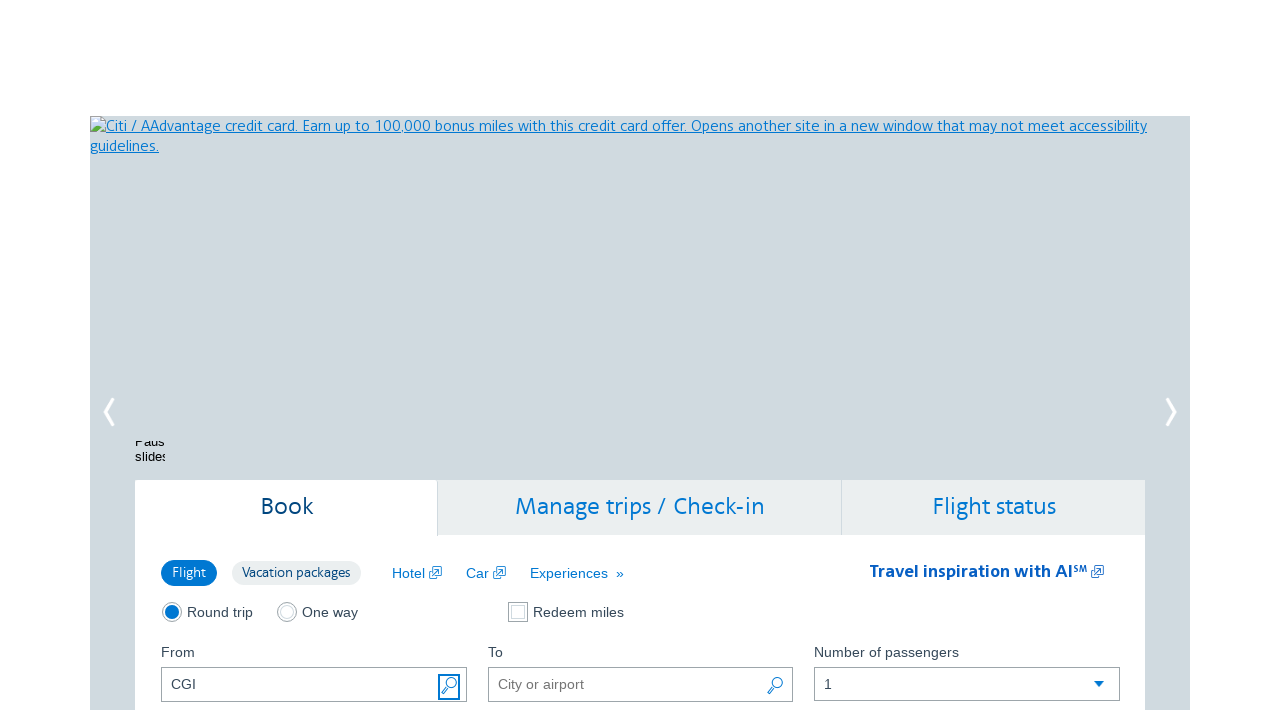

Clicked on arrival airport selector at (775, 687) on xpath=//*[@id='reservationFlightSearchForm']/div[3]/div[2]/div/a/span[1]
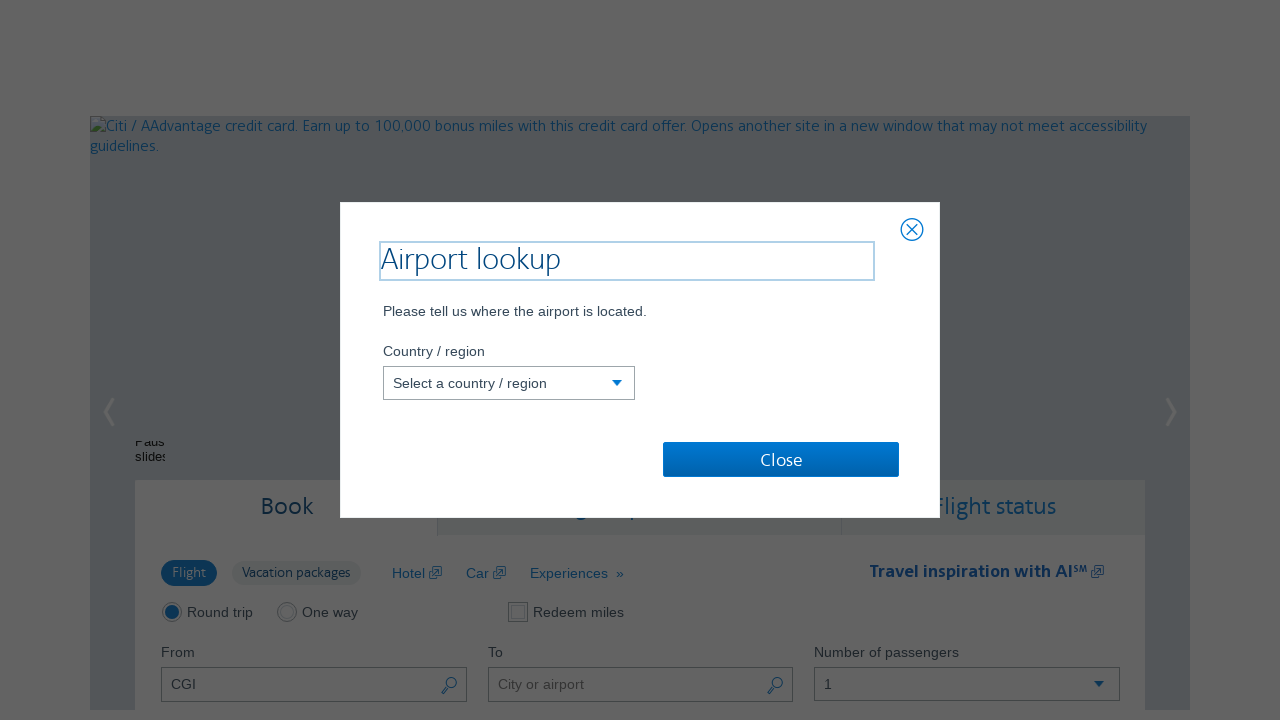

Selected US as arrival country on #countryCode
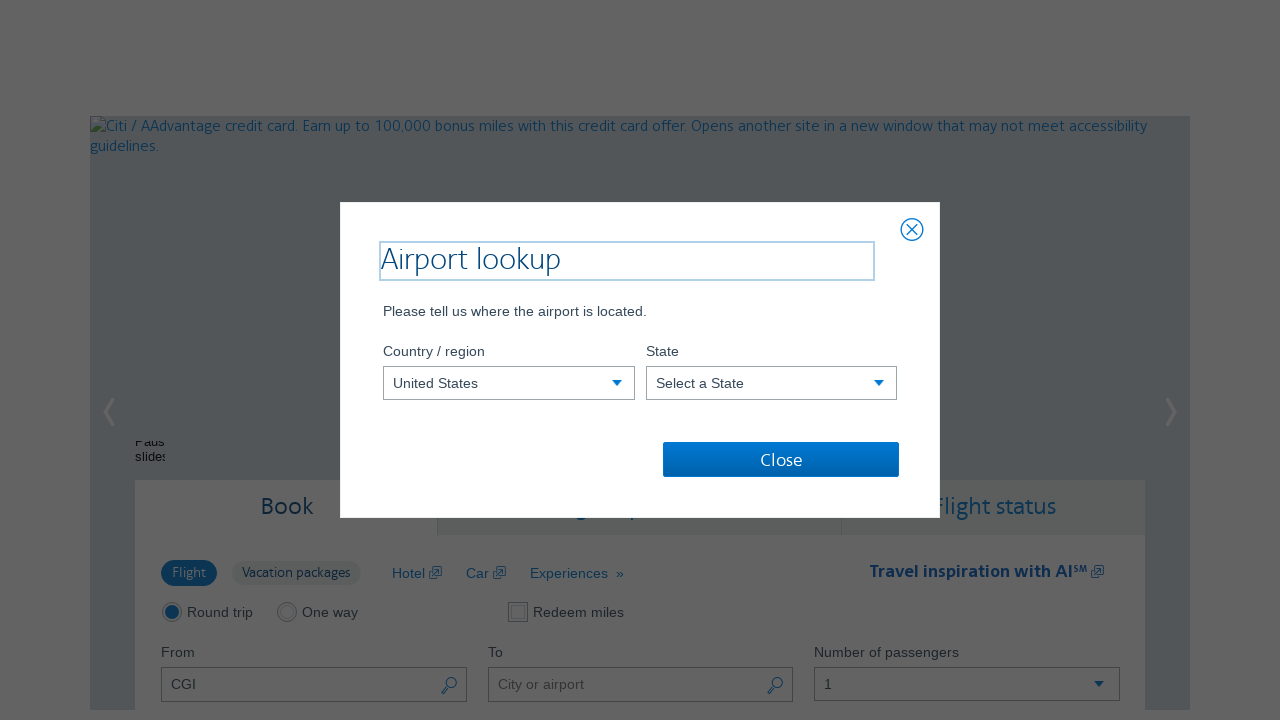

Selected District of Columbia (DC) as arrival state on #stateCode
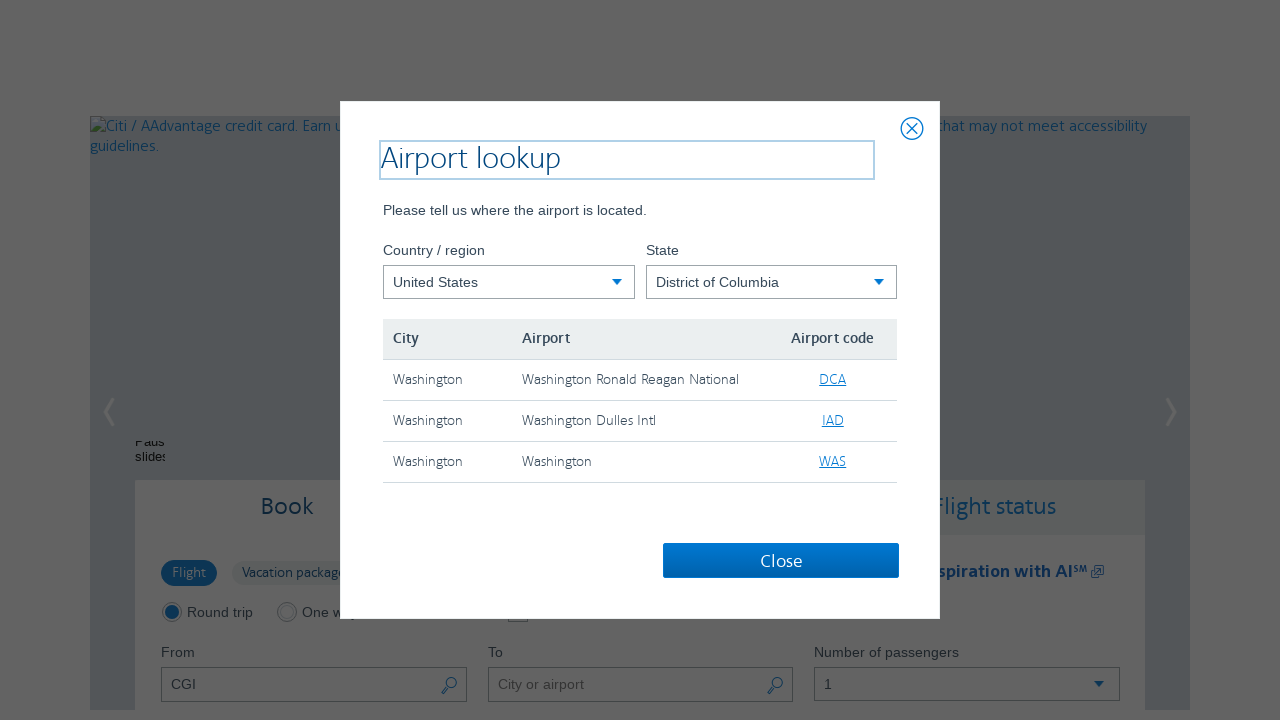

Selected Washington Dulles airport (IAD) as arrival airport at (833, 421) on xpath=//*[@id='airport_IAD']/span[1]
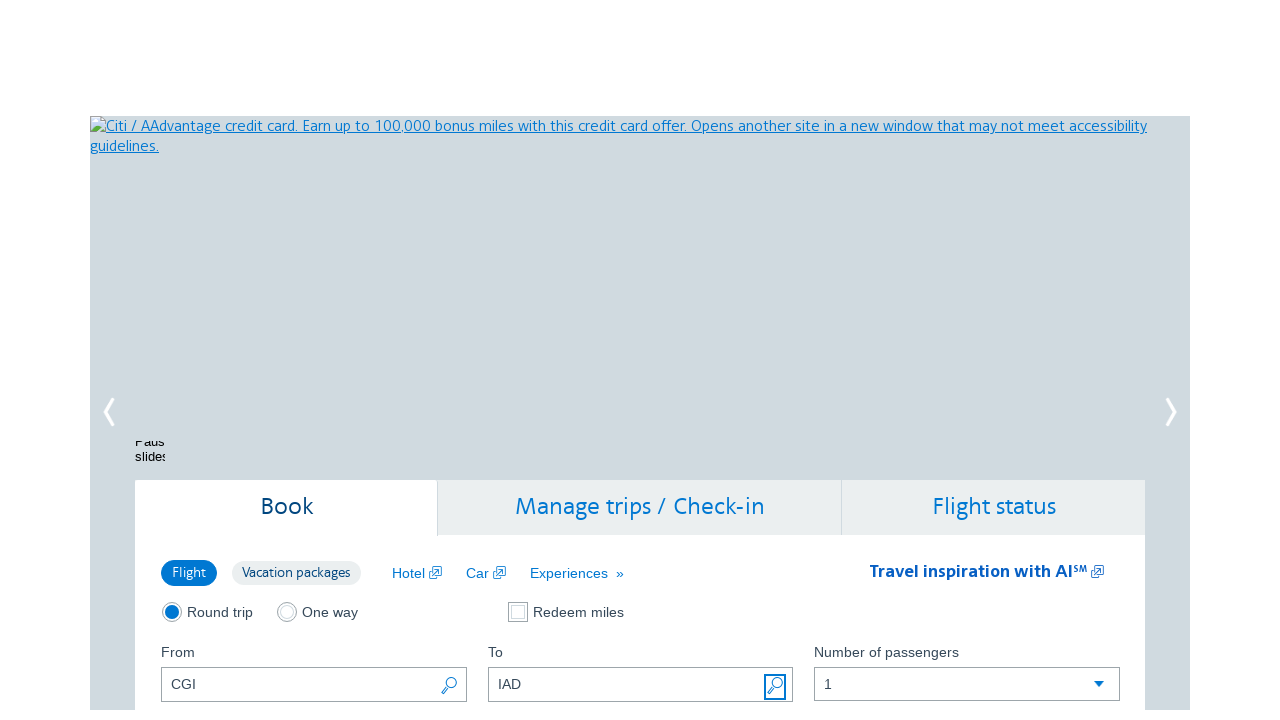

Selected 5 passengers on #flightSearchForm\.adultOrSeniorPassengerCount
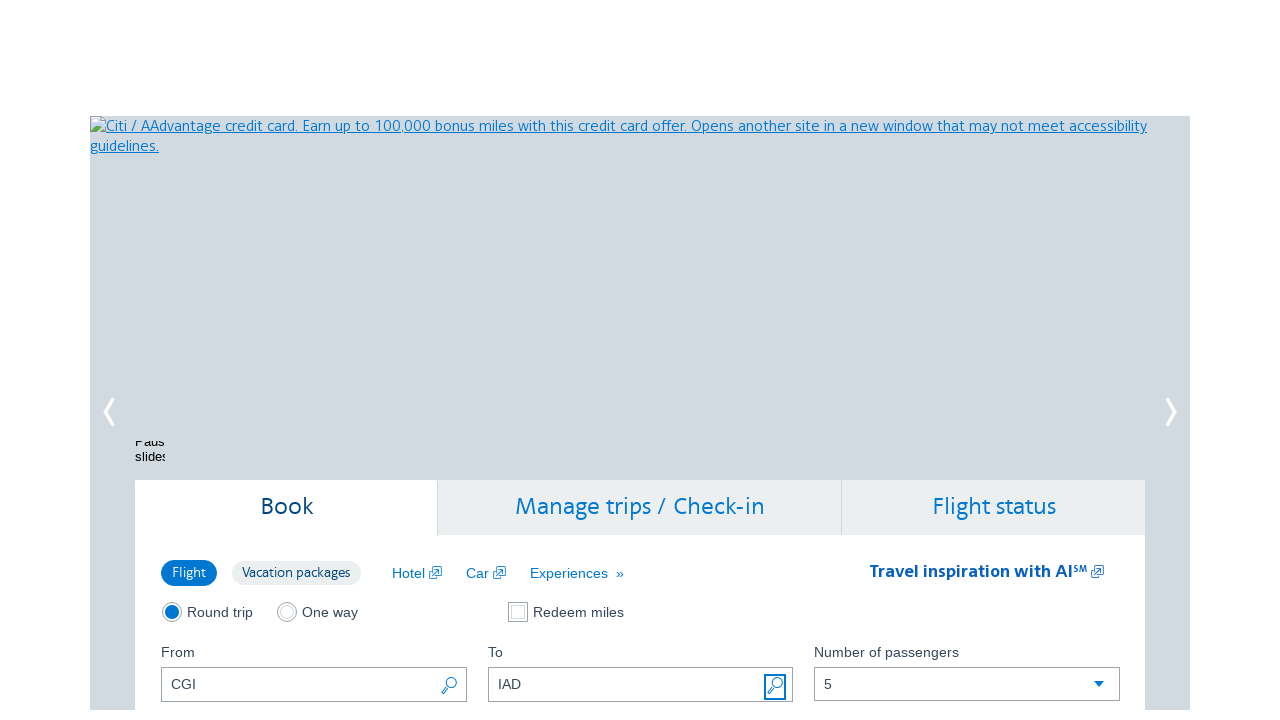

Entered departure date: 03/15/2025 on #aa-leavingOn
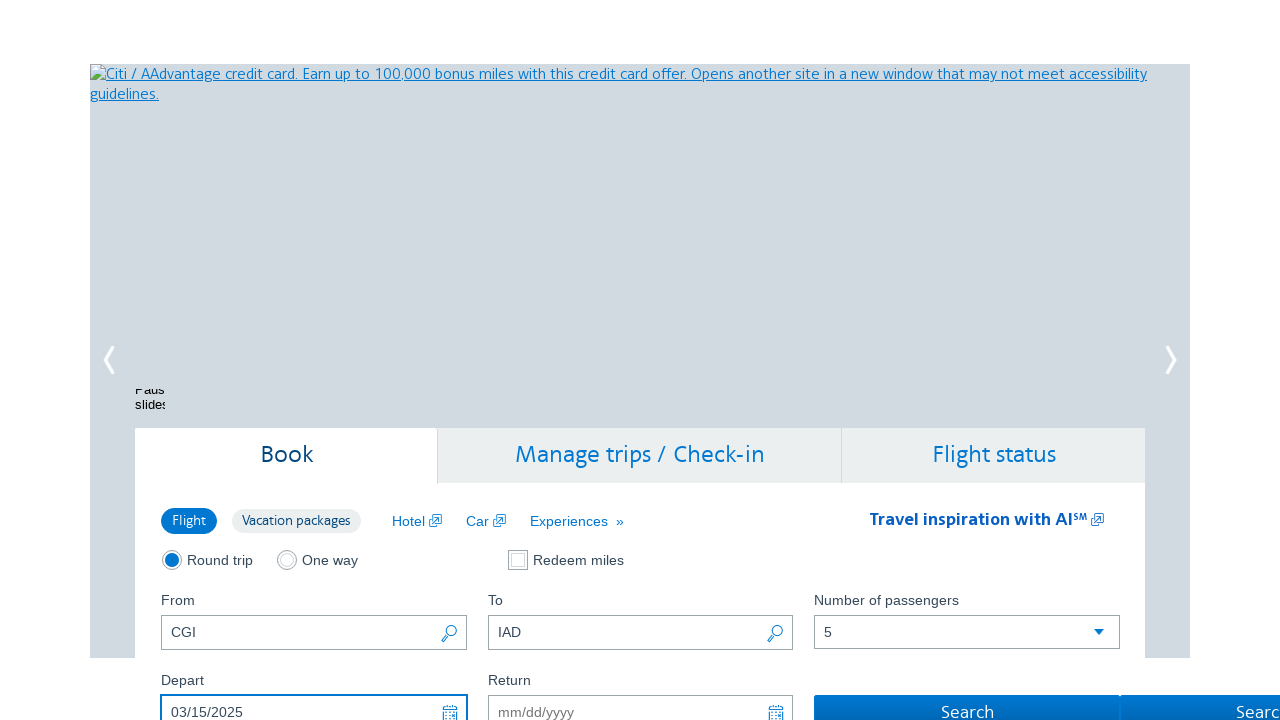

Entered return date: 03/22/2025 on #aa-returningFrom
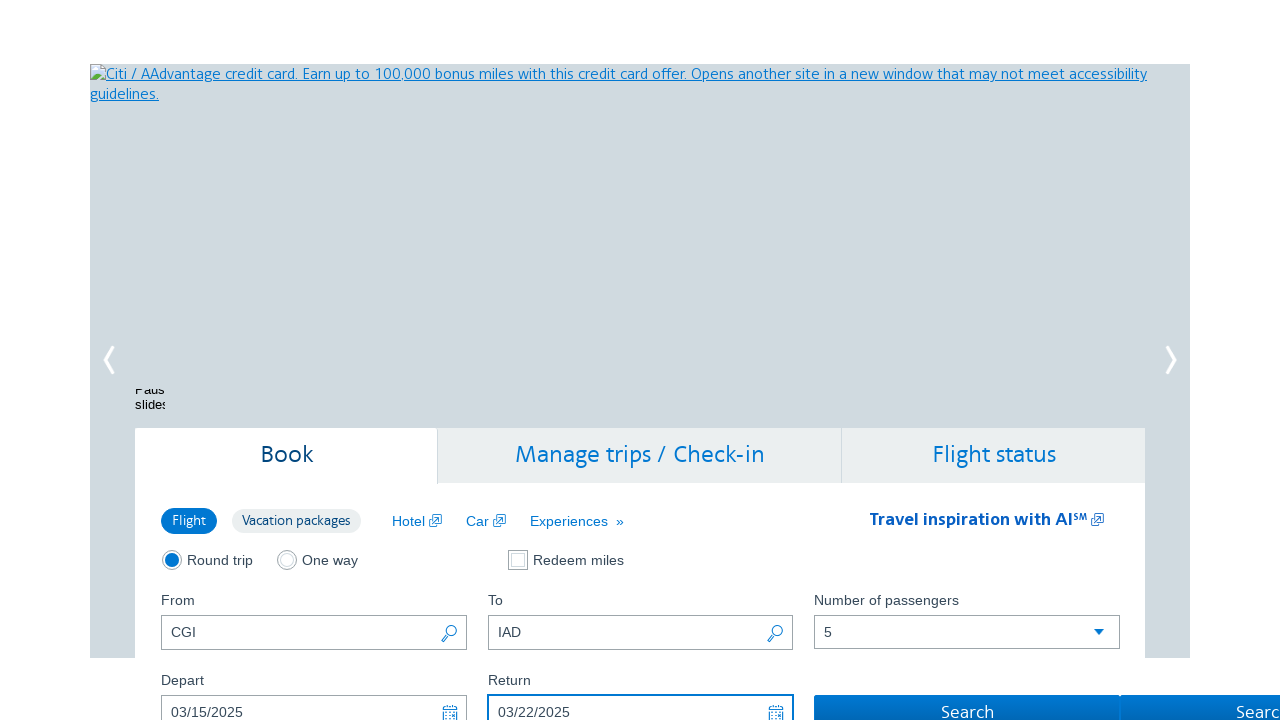

Submitted flight search form with all details at (967, 703) on #flightSearchForm\.button\.reSubmit
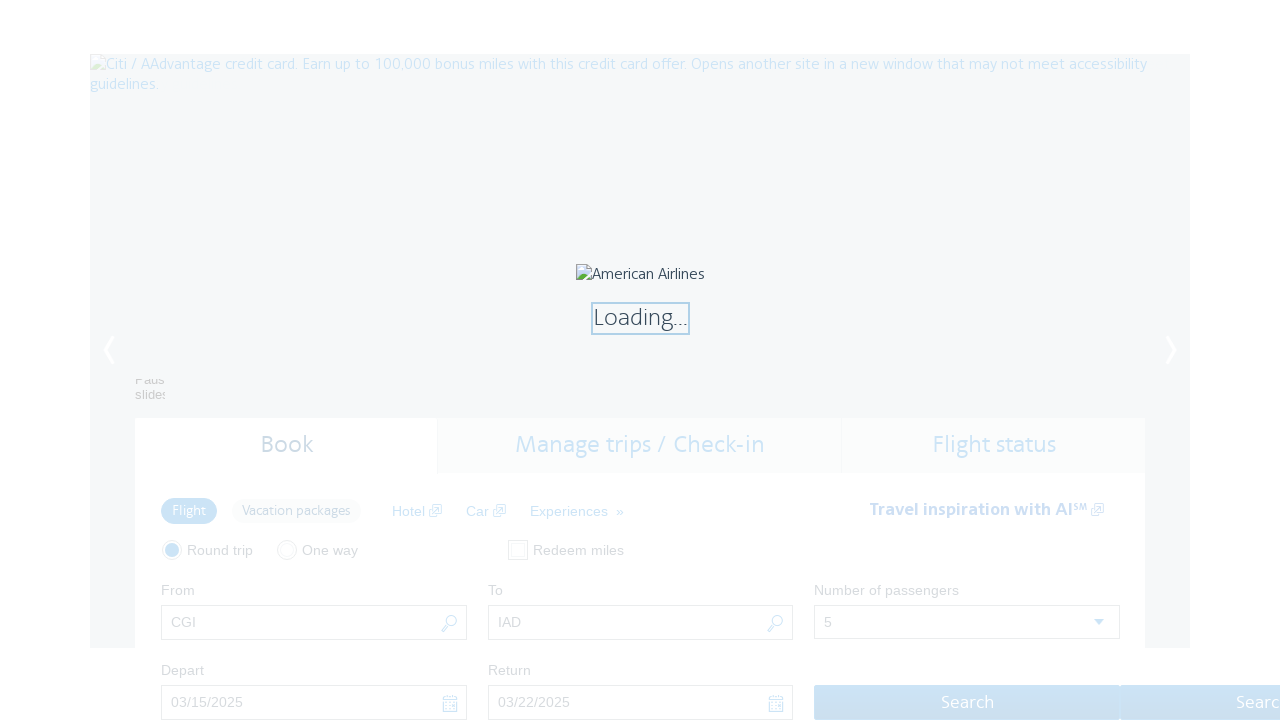

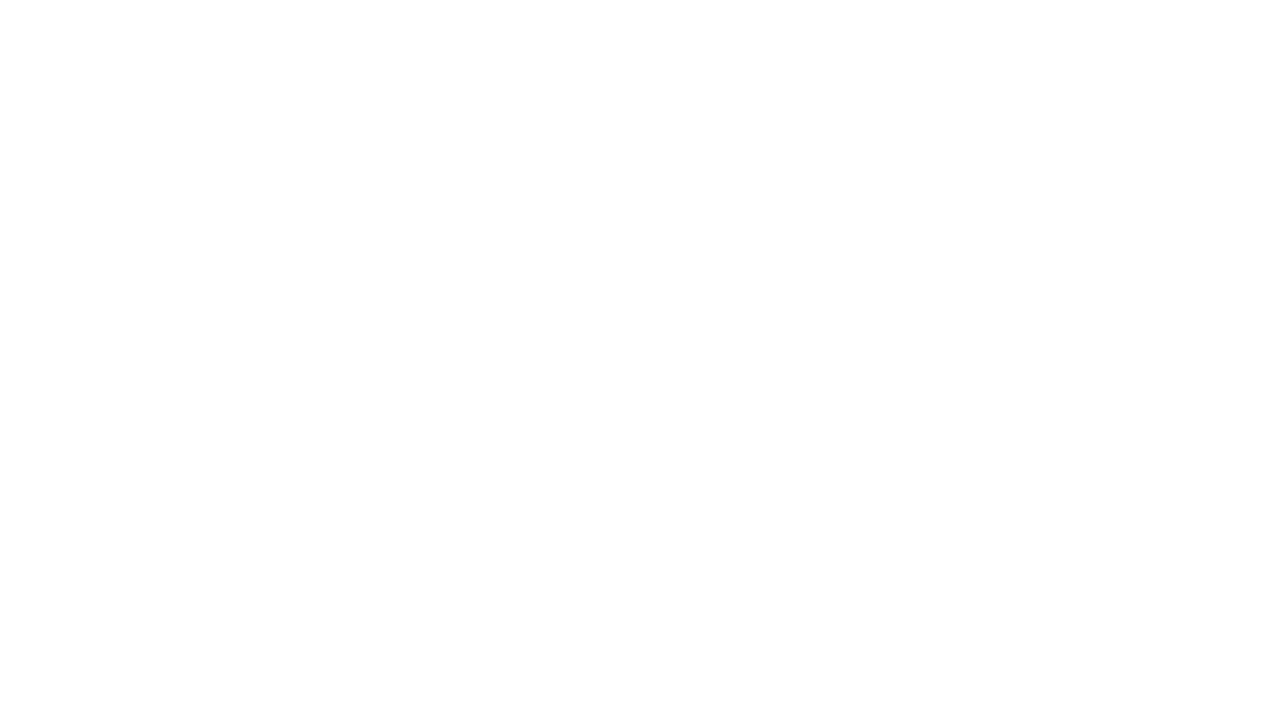